Tests dynamic loading functionality by clicking a start button and verifying that "Hello World!" text appears after the loading completes

Starting URL: https://automationfc.github.io/dynamic-loading/

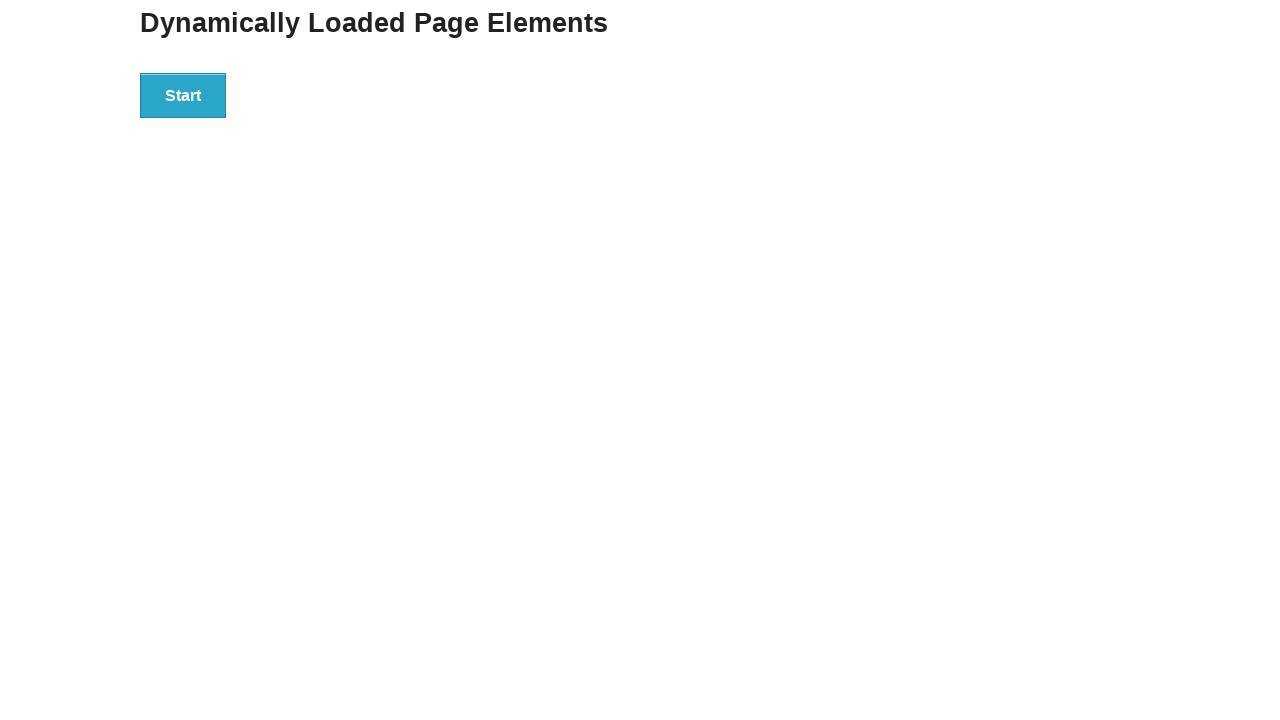

Clicked the start button to trigger dynamic loading at (183, 95) on div#start button
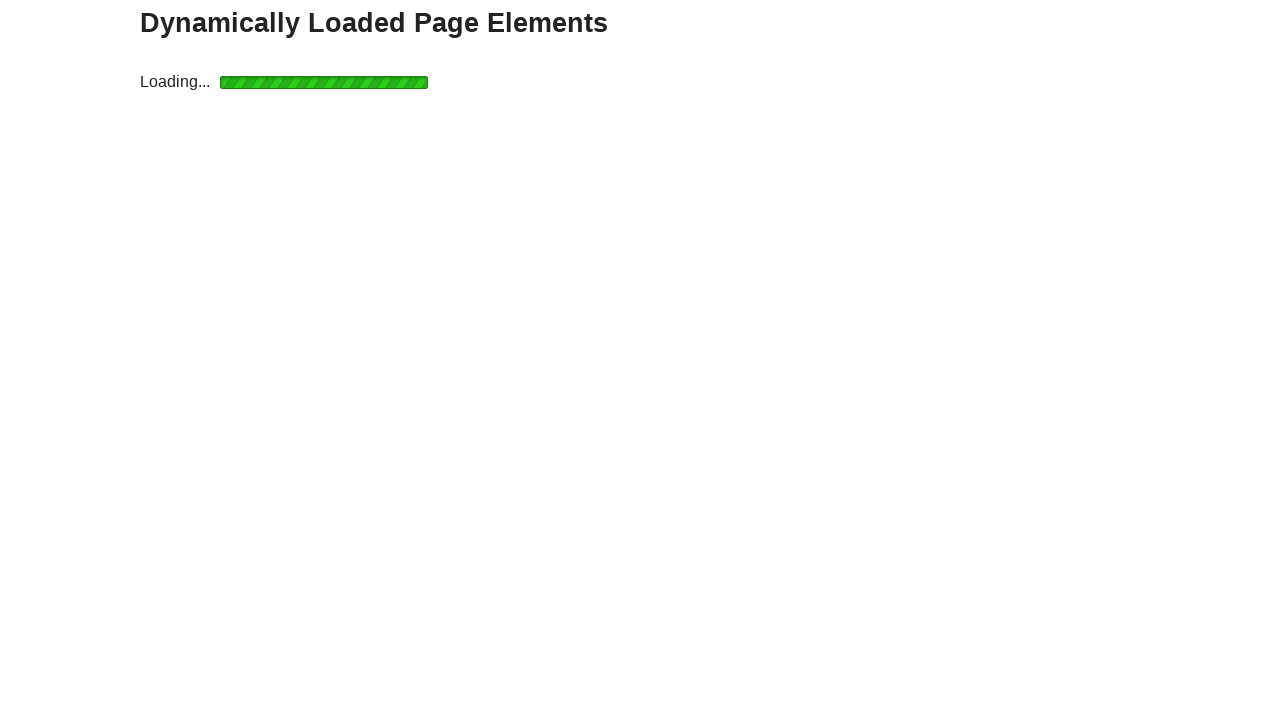

Waited for 'Hello World!' text to appear after loading completes
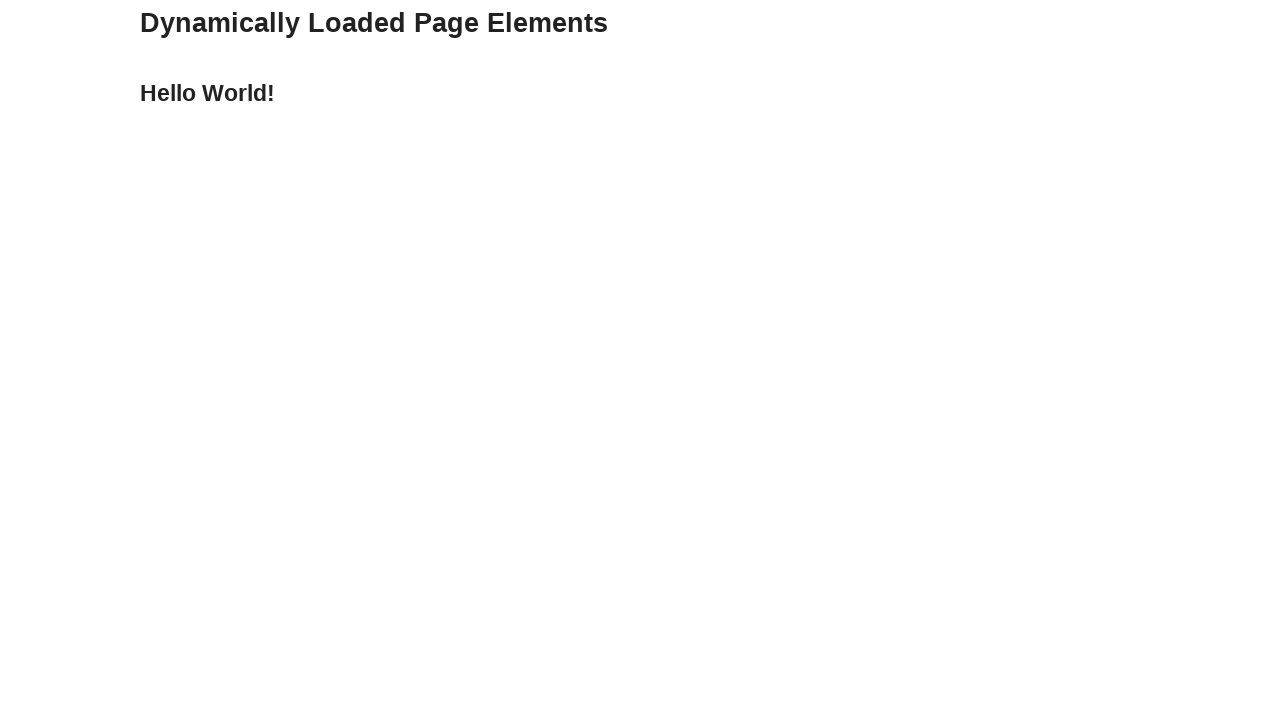

Verified that 'Hello World!' text is displayed correctly
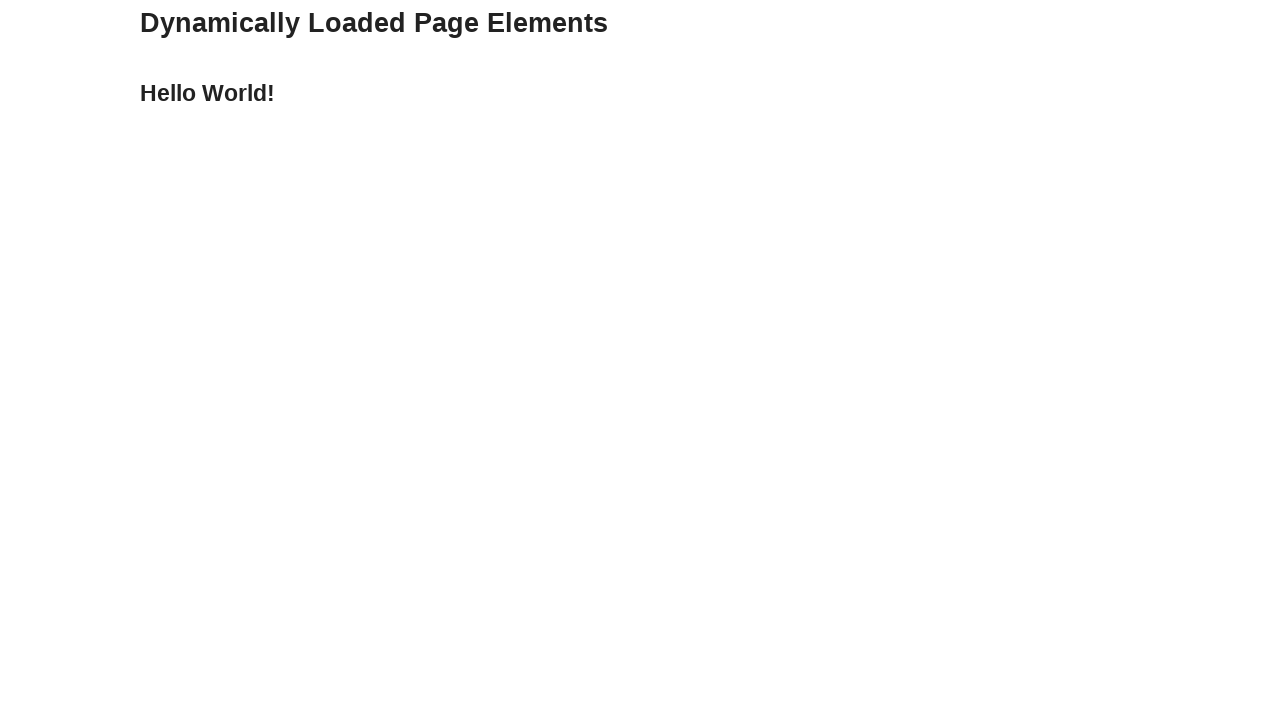

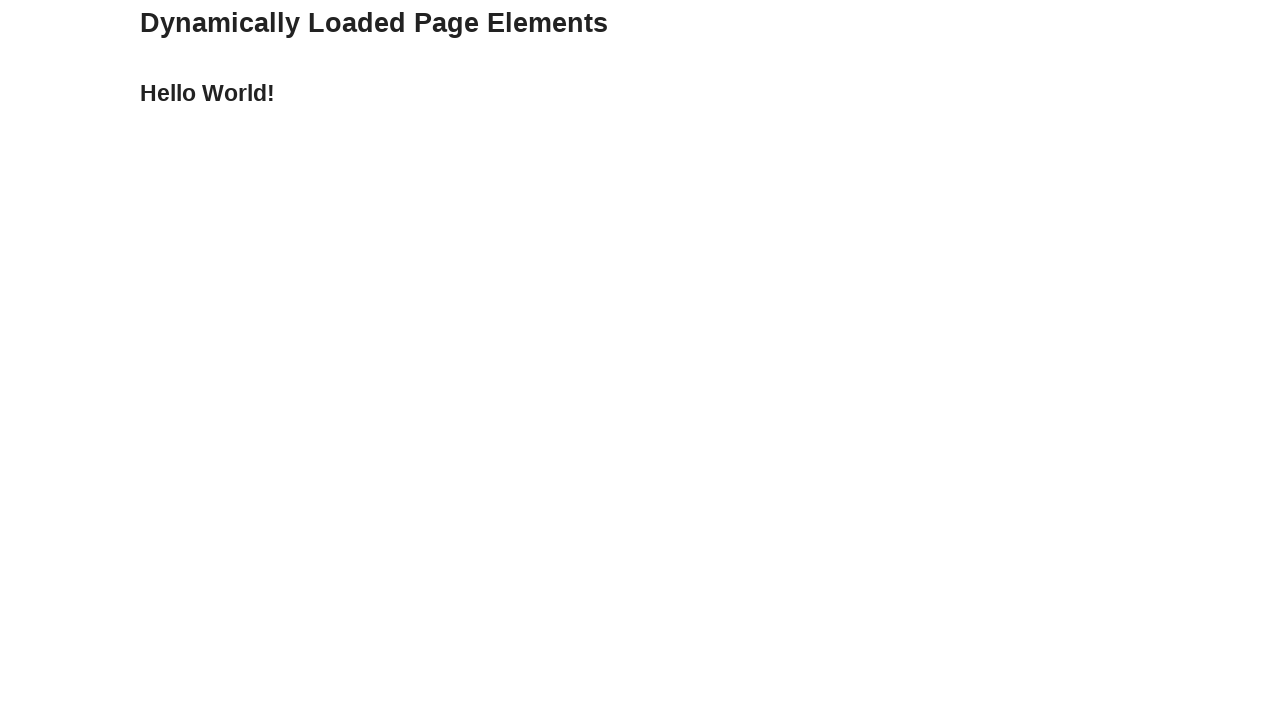